Tests sorting the Due column using semantic class-based locators on the second table, which are more maintainable than position-based selectors.

Starting URL: http://the-internet.herokuapp.com/tables

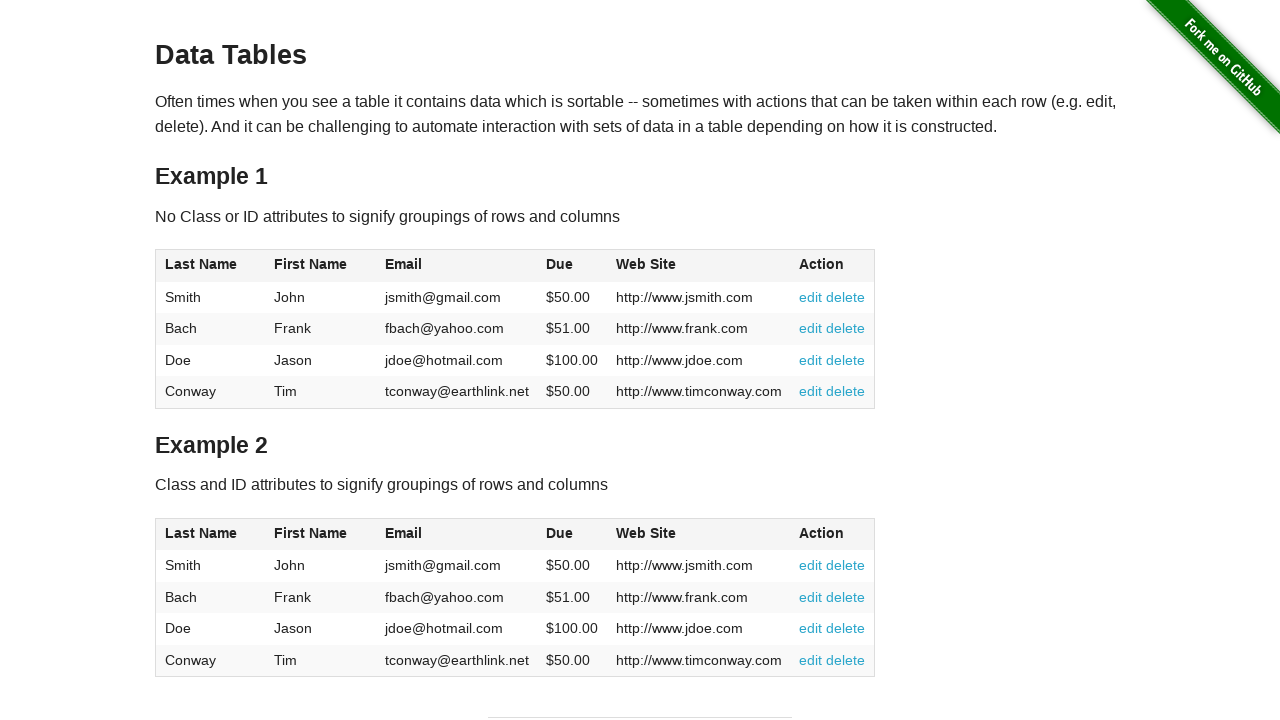

Clicked the Due column header in table 2 to sort at (560, 533) on #table2 thead .dues
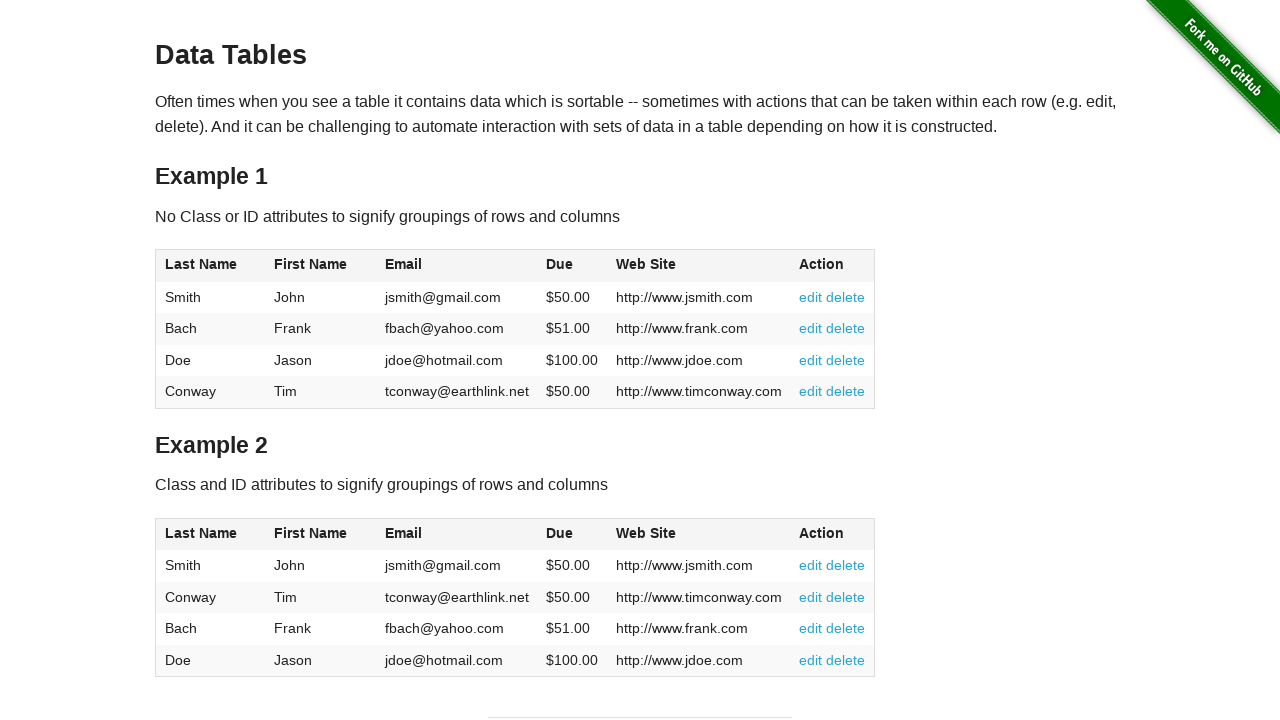

Table 2 updated after sorting by Due column in ascending order
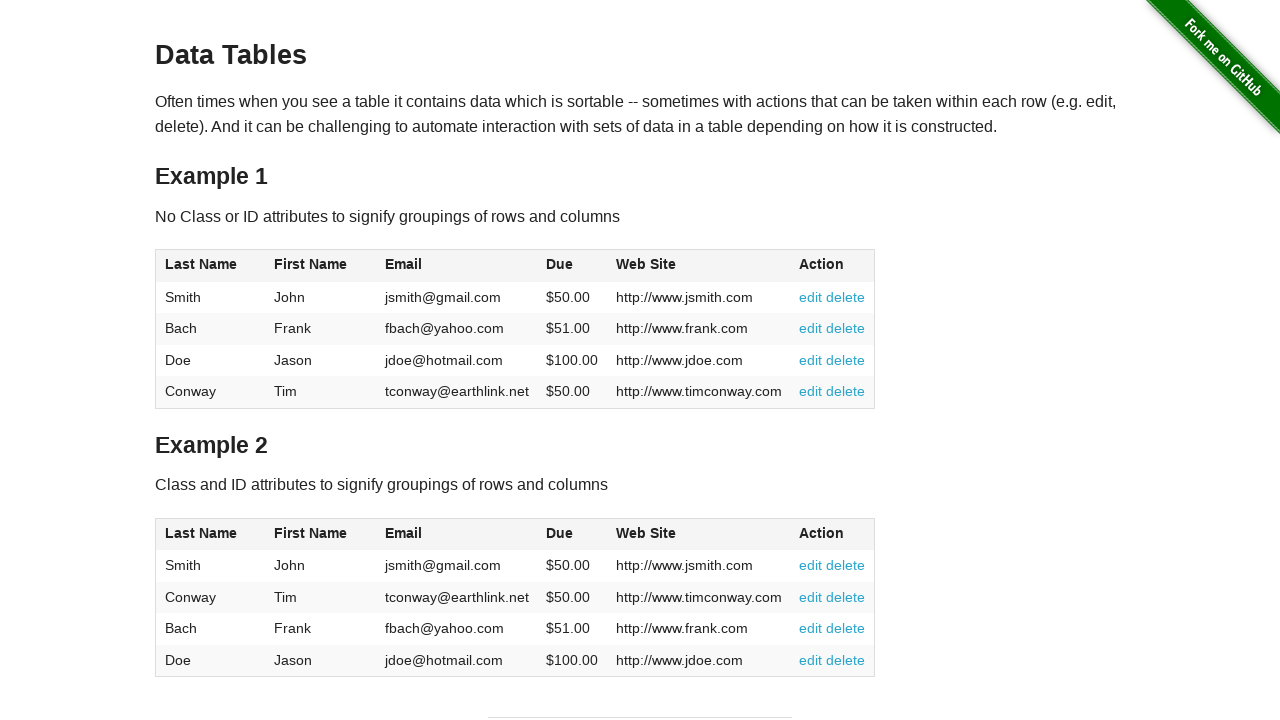

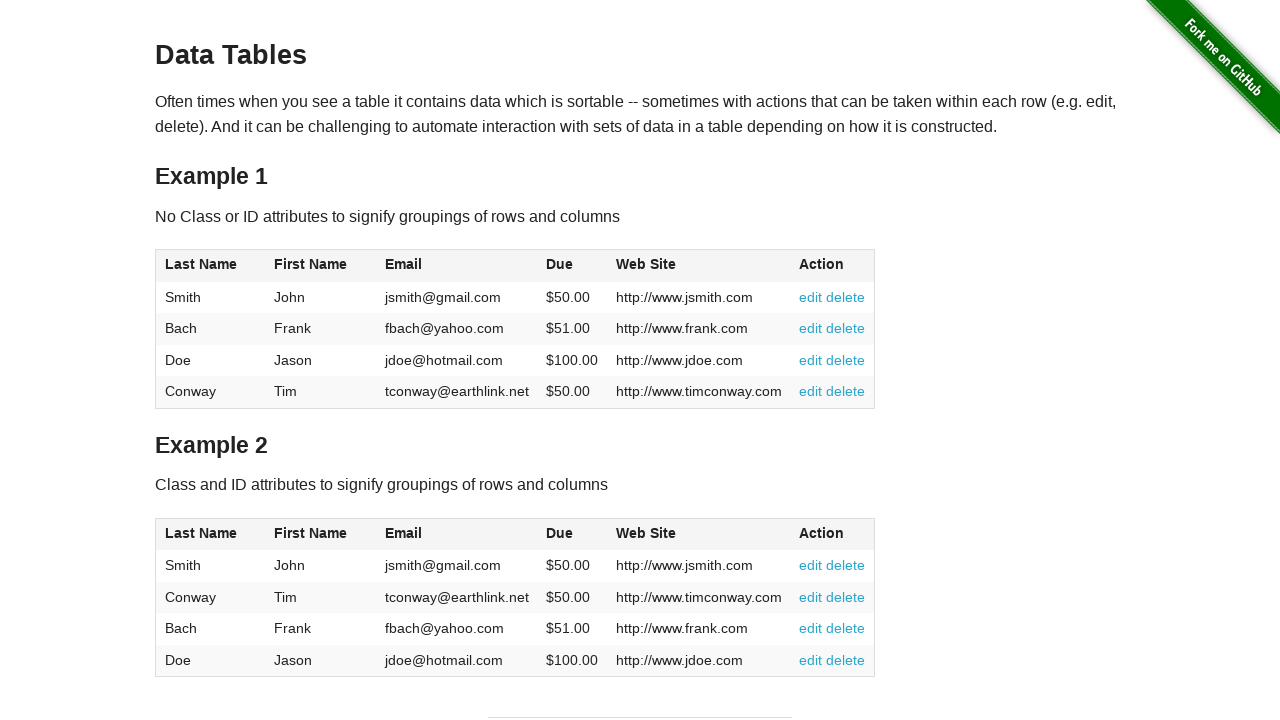